Tests browser window handling by clicking a button to open a new browser window, switching to the new window, closing it, then switching back to the parent window and filling a text input field.

Starting URL: https://www.hyrtutorials.com/p/window-handles-practice.html

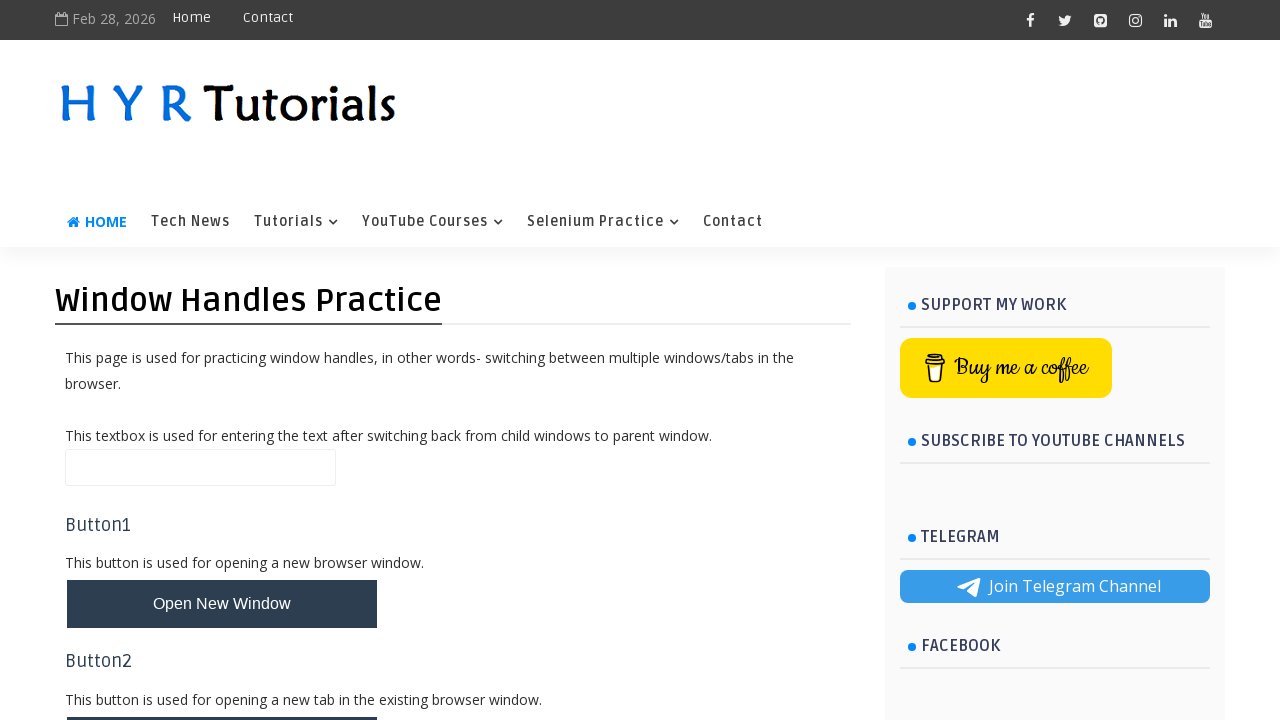

Clicked button to open new browser window at (222, 604) on //button[@onclick="newBrowserWindow()"]
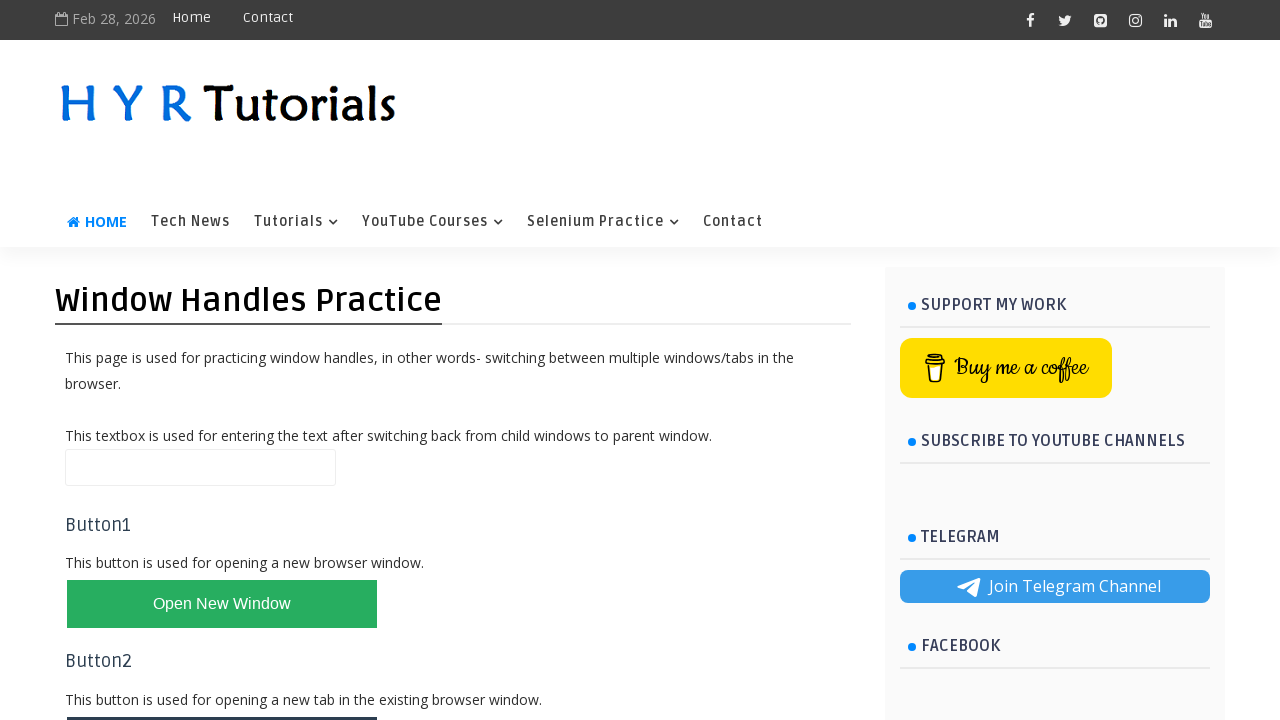

New browser window opened and captured
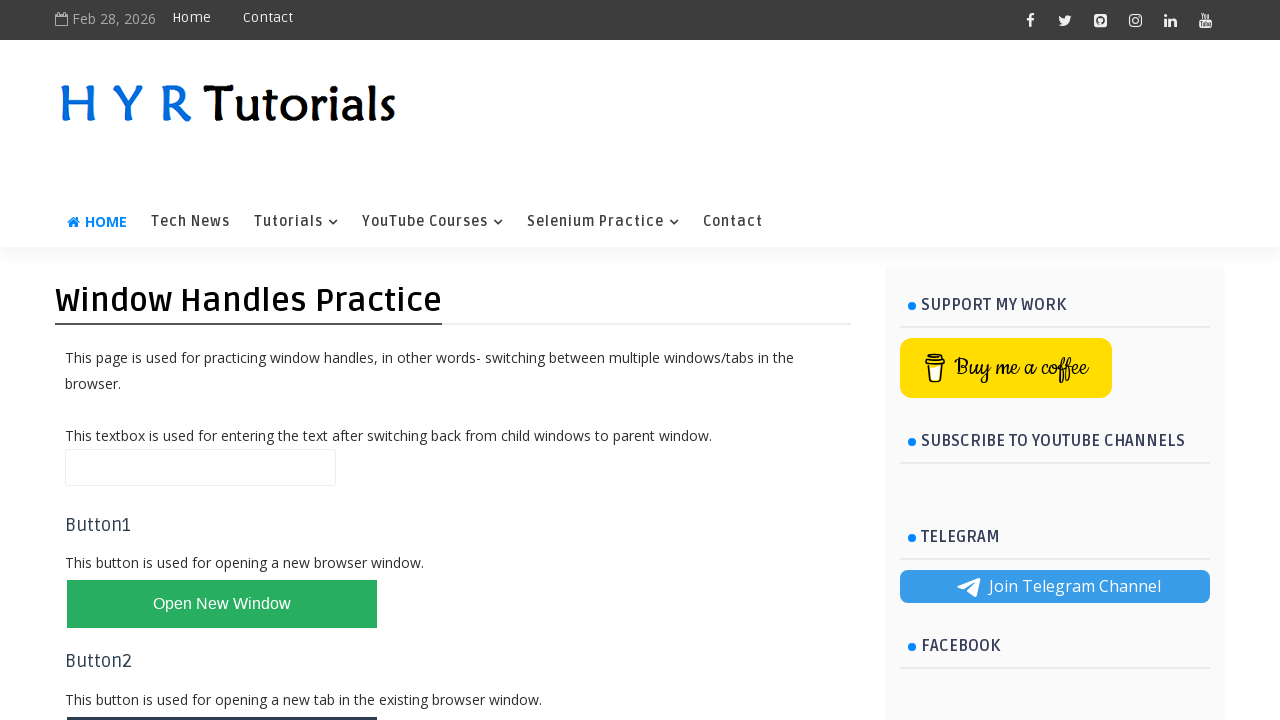

New page loaded successfully
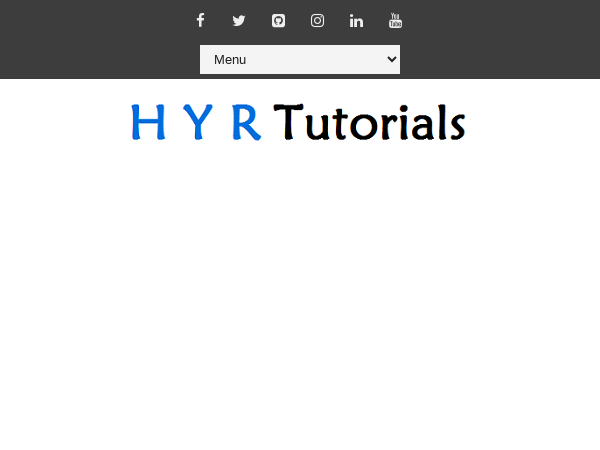

Closed the new browser window
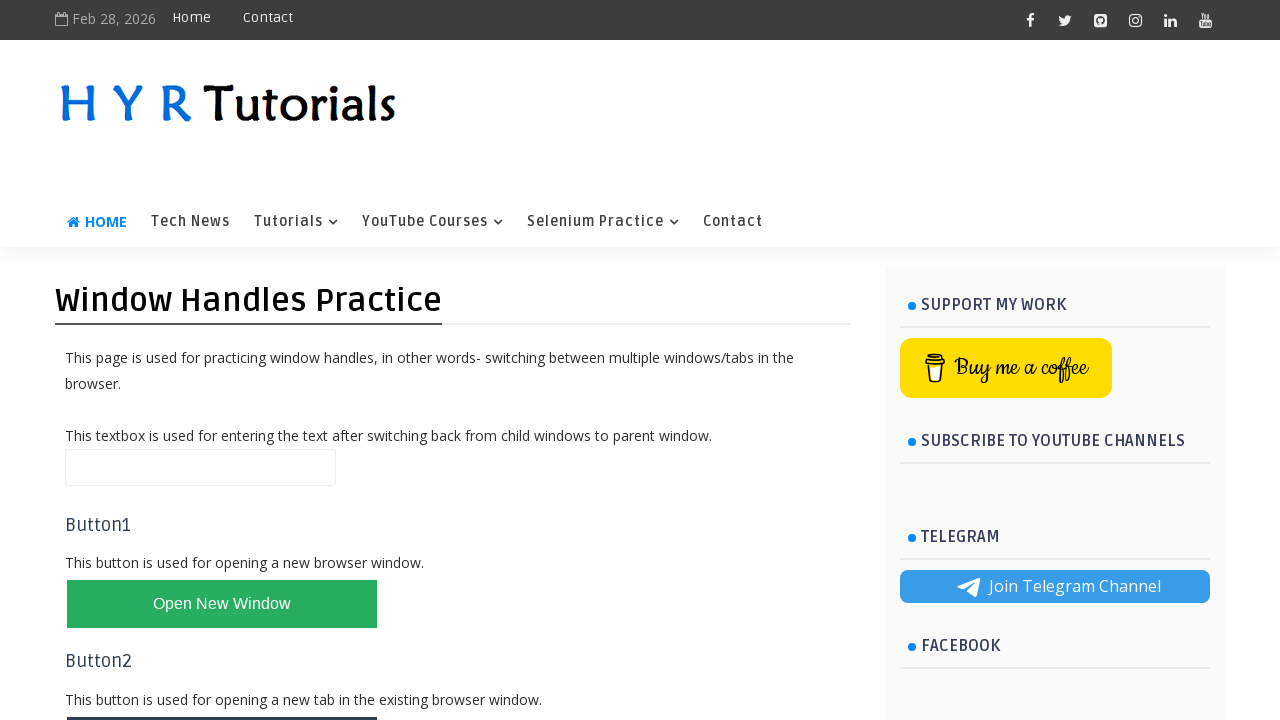

Filled text input field with 'dmg' on original page on //input[@class='whTextBox']
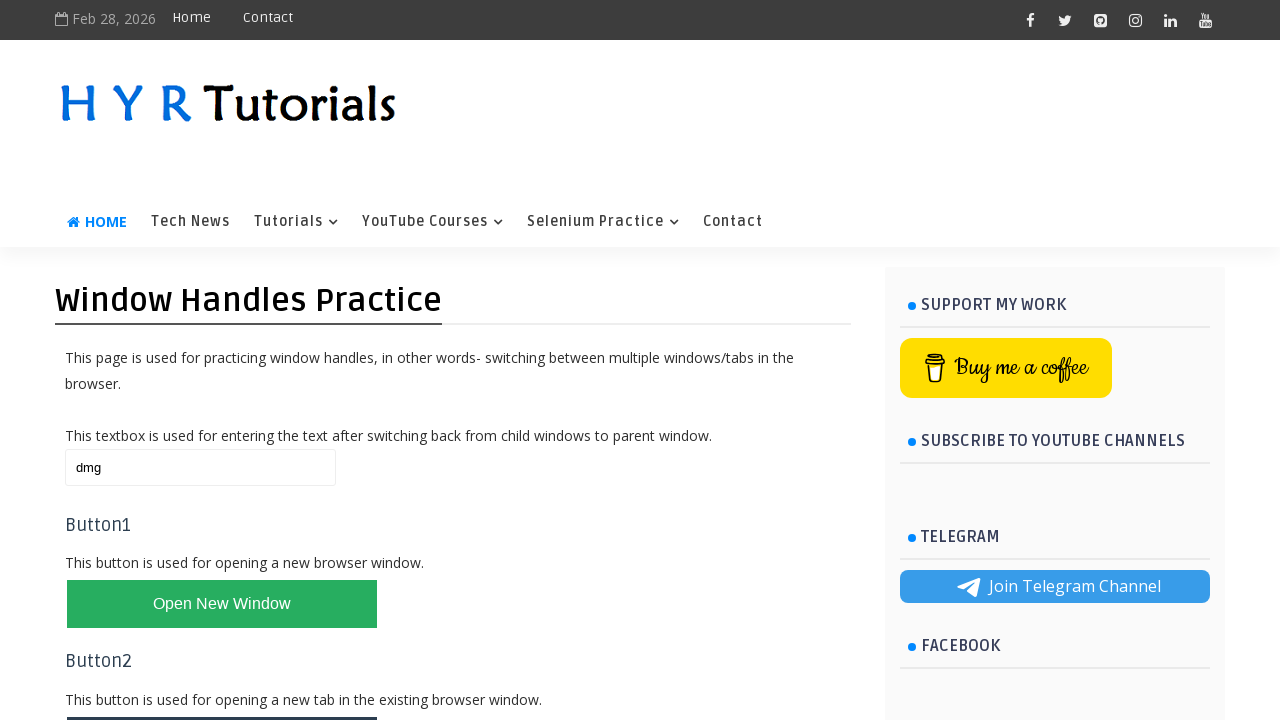

Waited 2 seconds for any updates
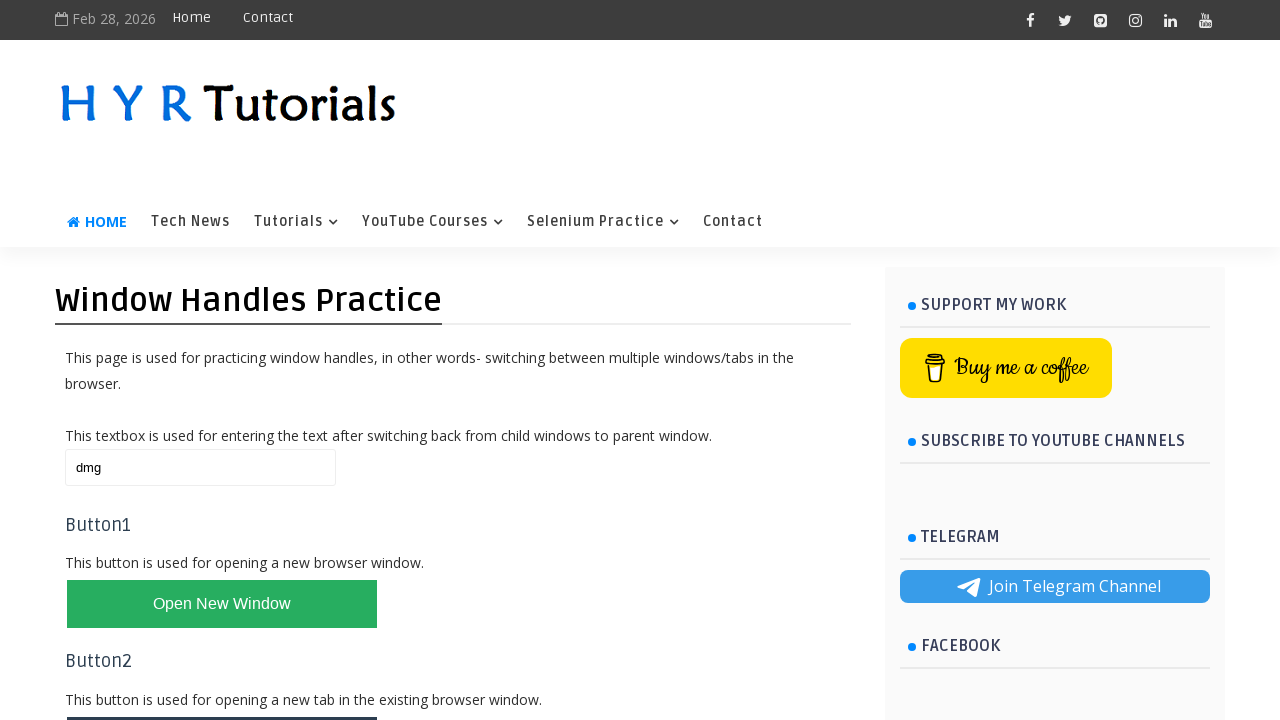

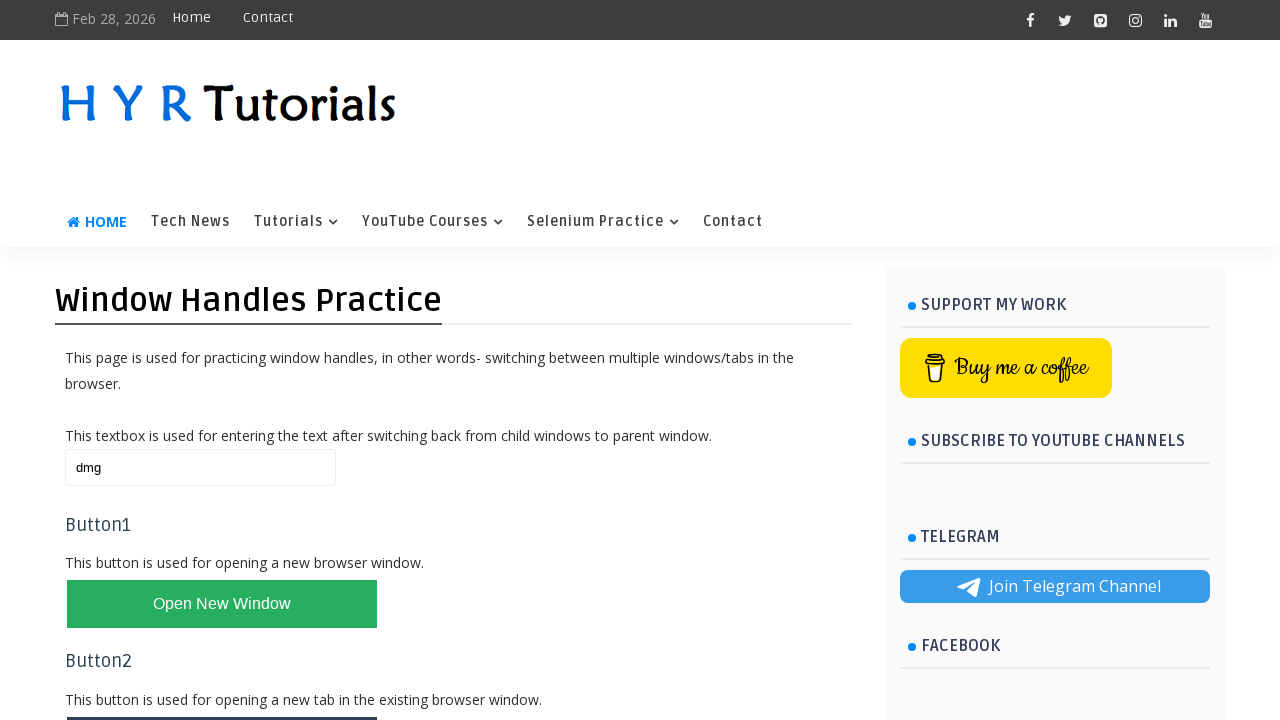